Tests input functionality using hard assertions by filling an append textbox, then clearing and filling another textbox

Starting URL: https://leafground.com/input.xhtml

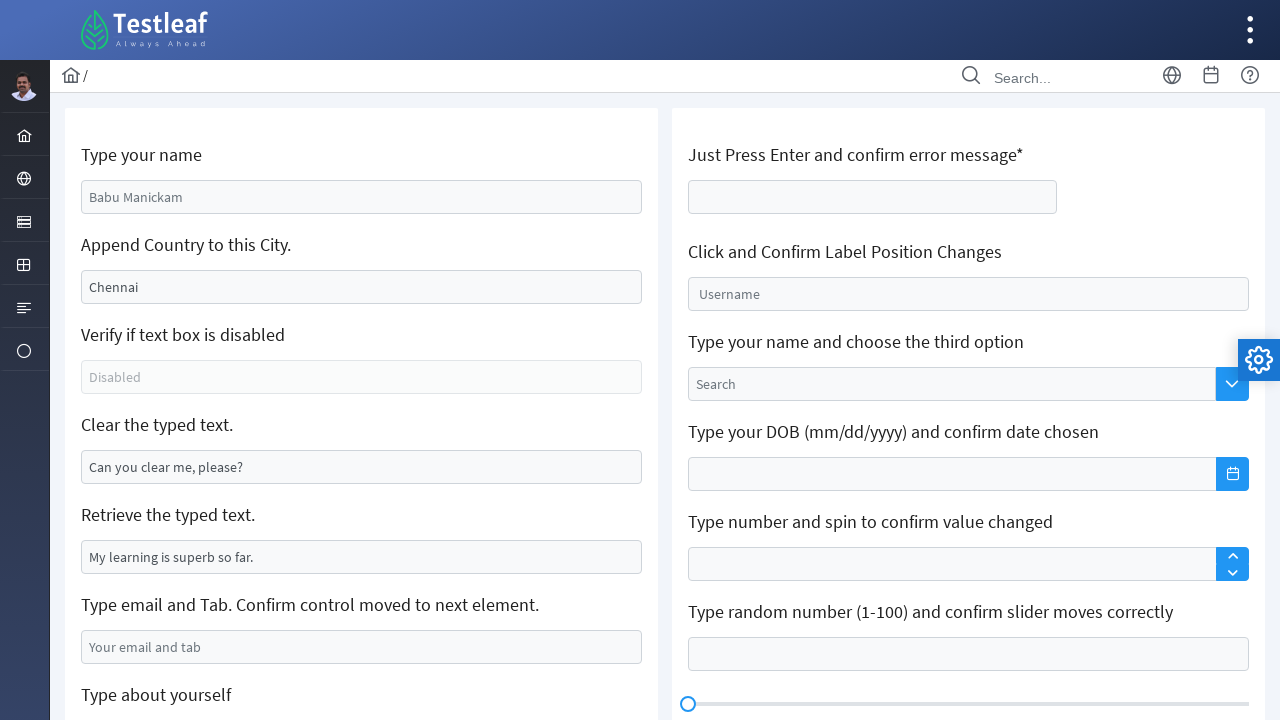

Filled append textbox with 'India' on [name='j_idt88:j_idt91']
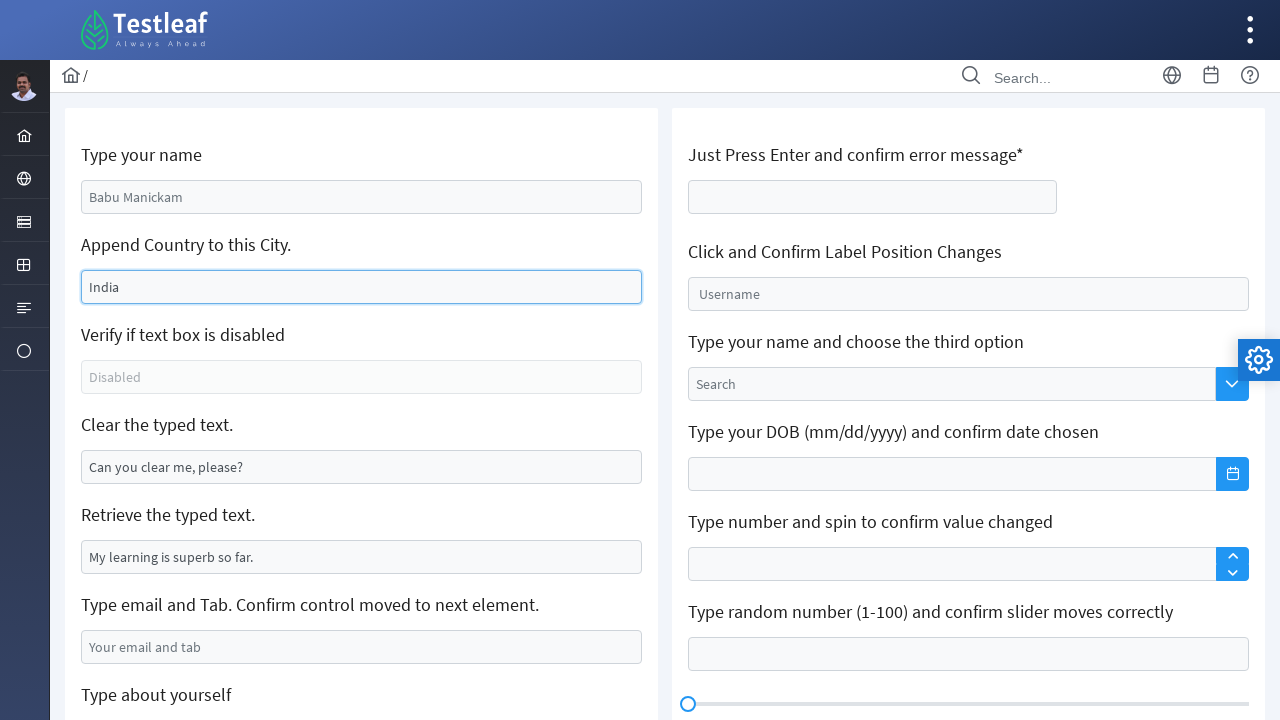

Cleared the clear box textbox on [name='j_idt88:j_idt95']
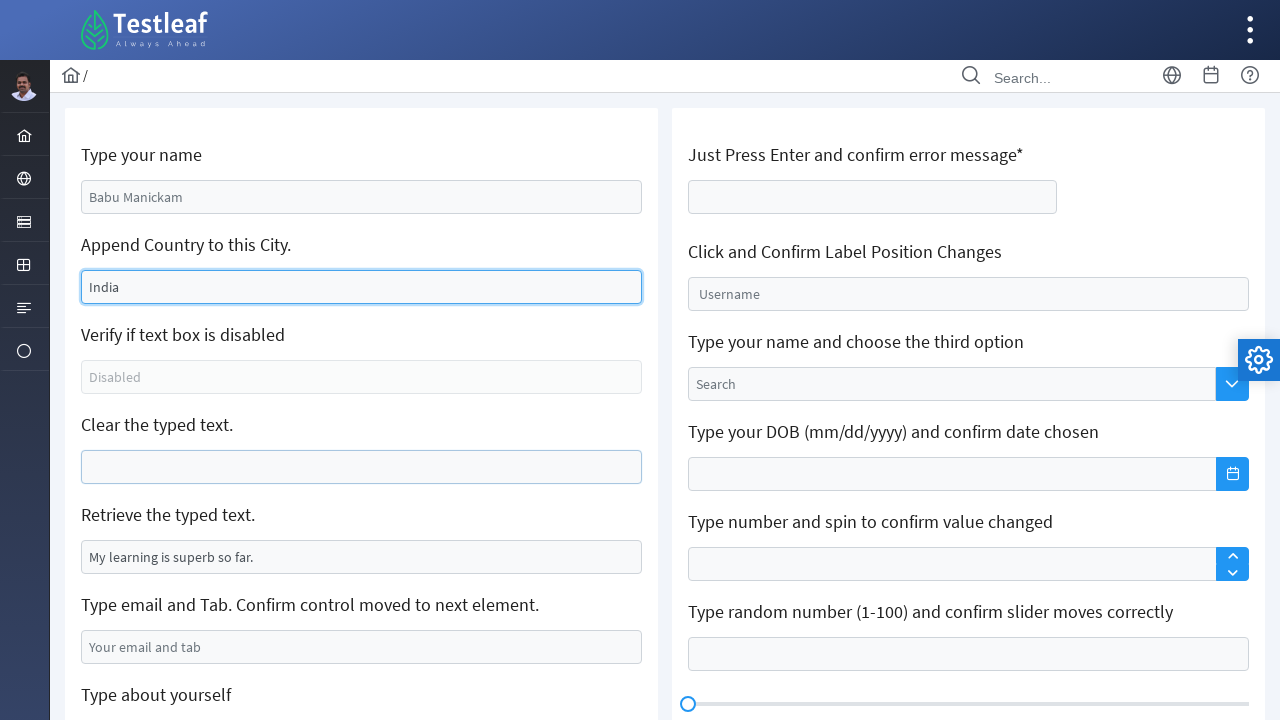

Filled clear box textbox with 'Hi' on [name='j_idt88:j_idt95']
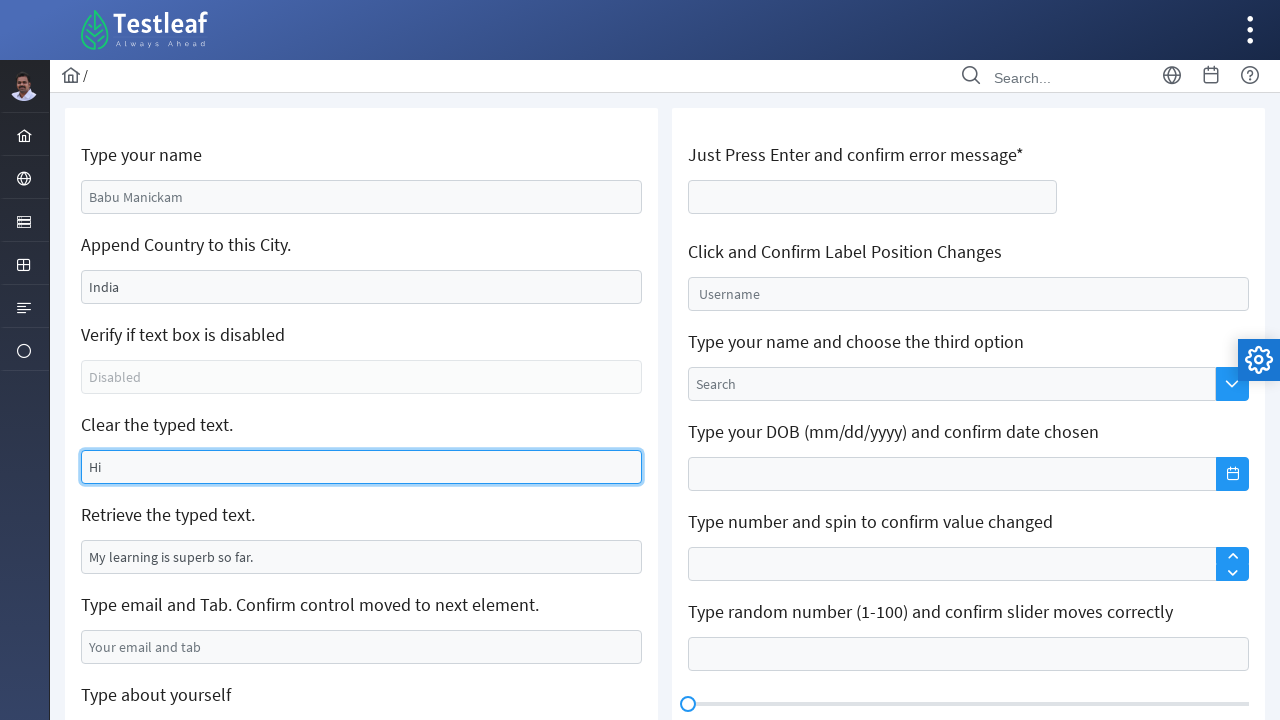

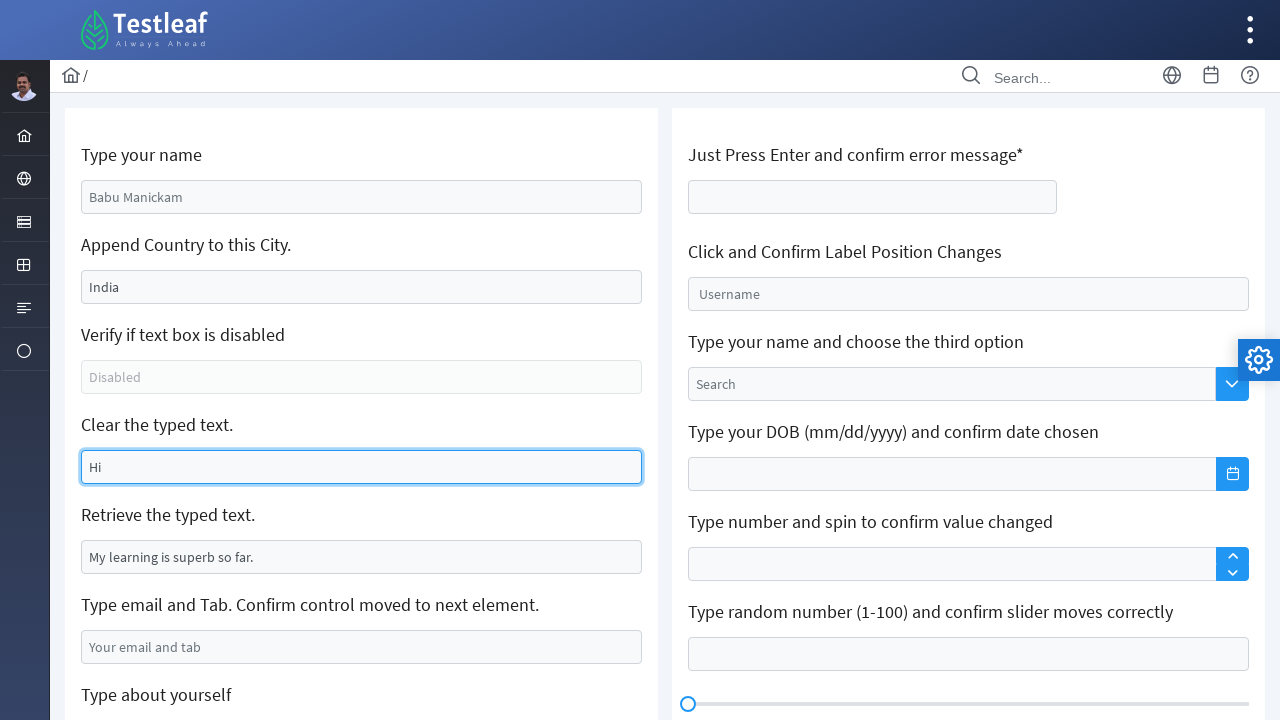